Navigates to Mars news page and waits for the news content list to load

Starting URL: https://data-class-mars.s3.amazonaws.com/Mars/index.html

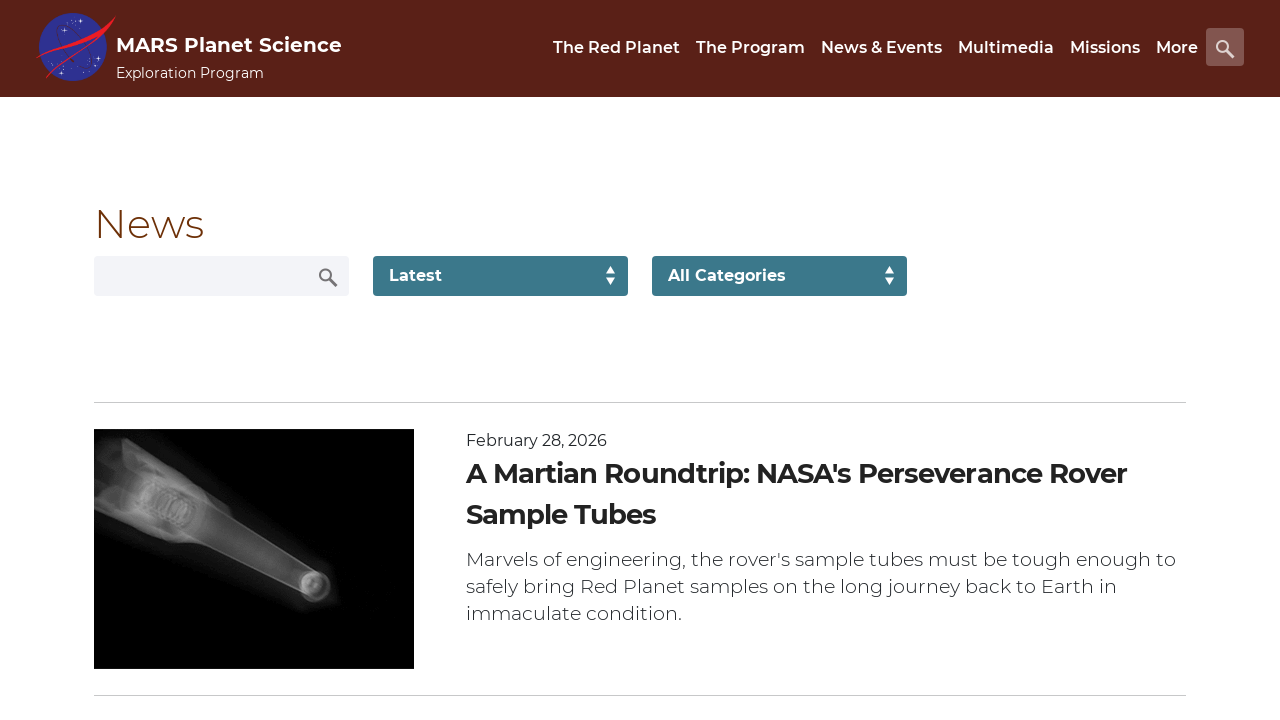

Navigated to Mars news page
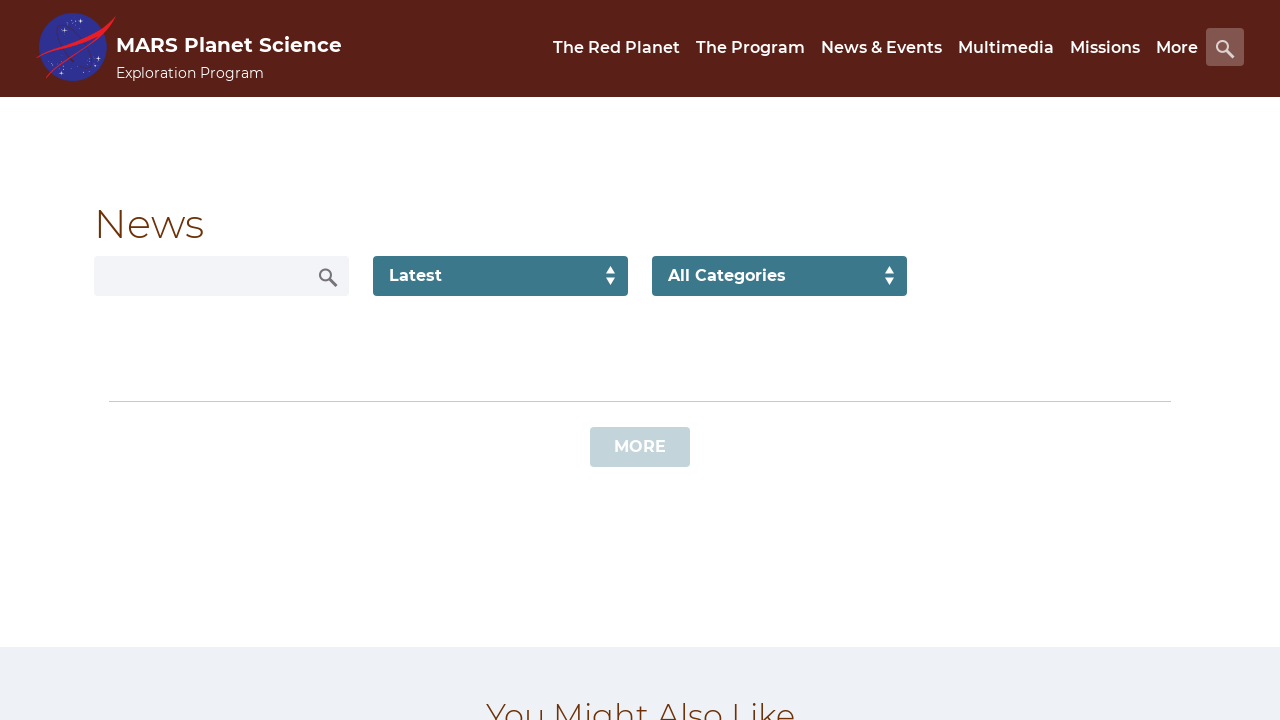

News content list loaded
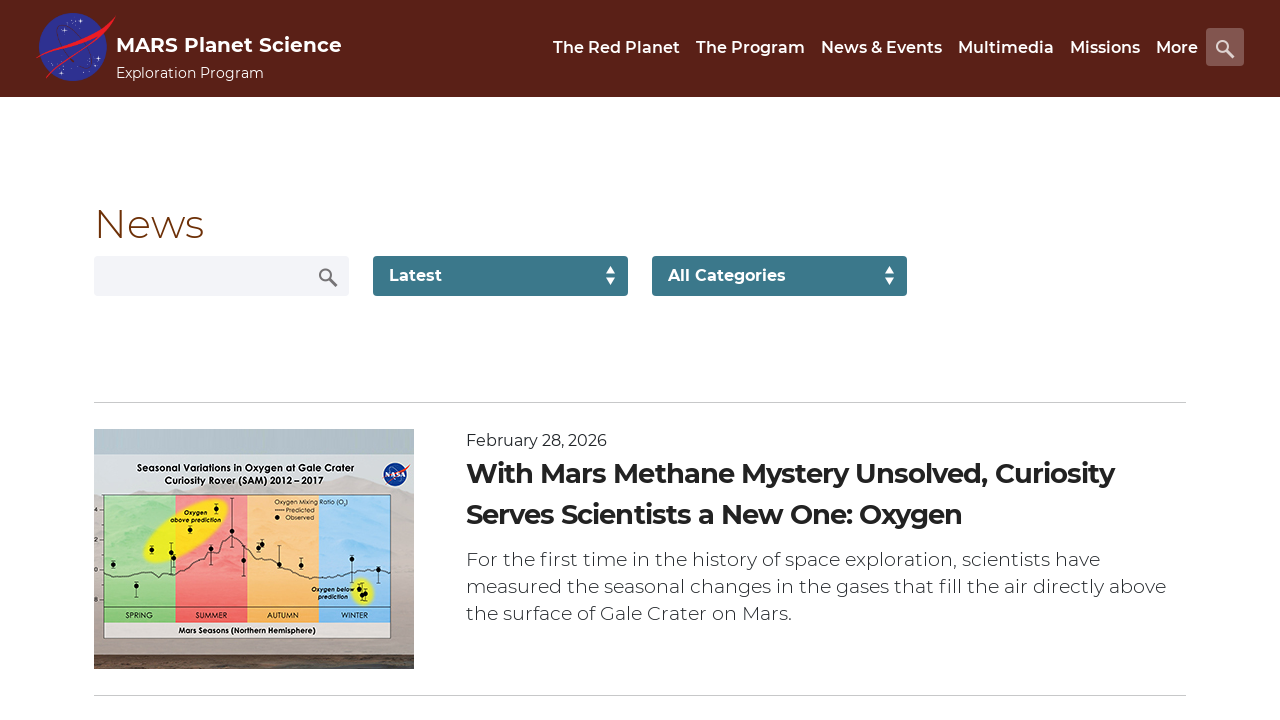

Content title element verified to be present
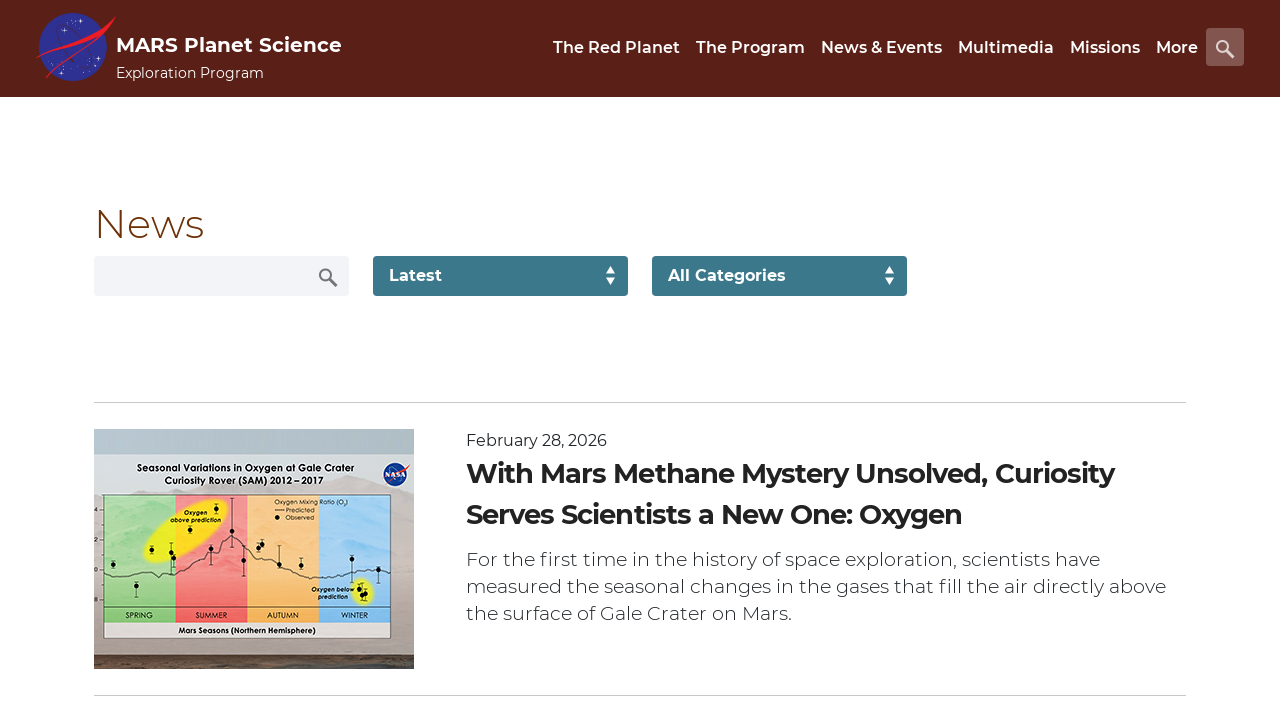

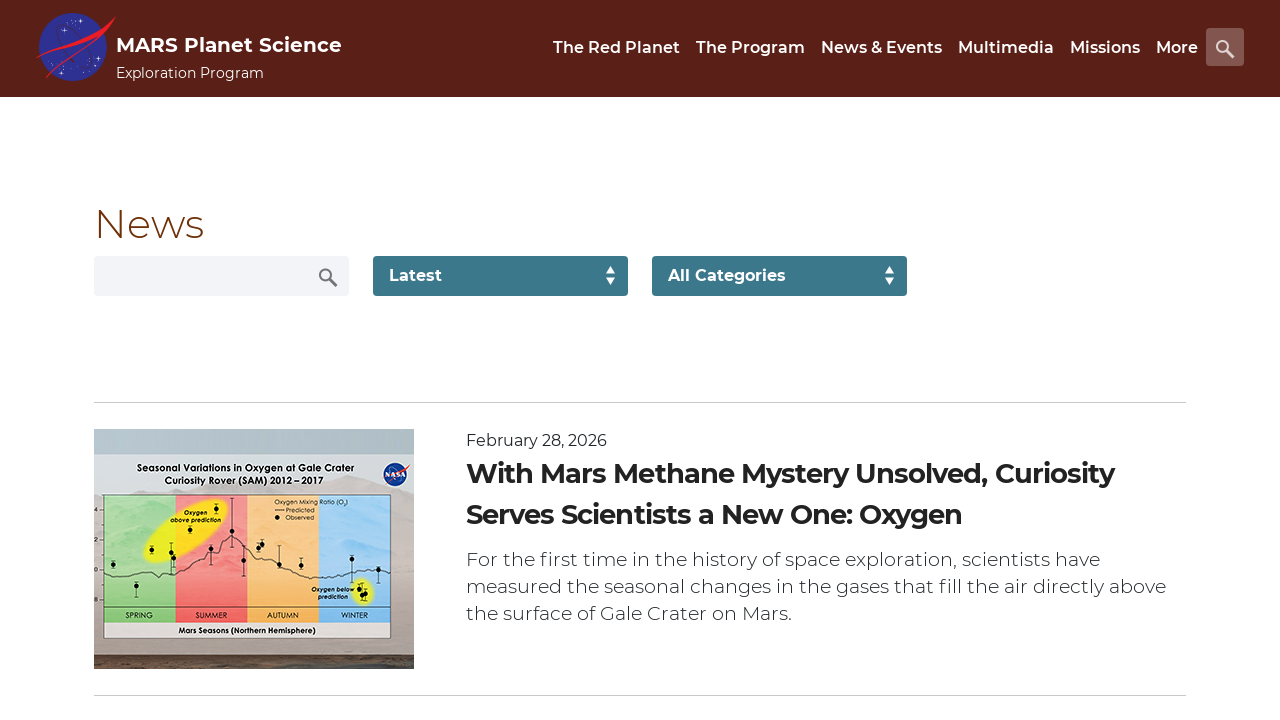